Navigates to Demo page and clicks the Download link to trigger a file download.

Starting URL: https://demo.playwright.dev/svgomg/

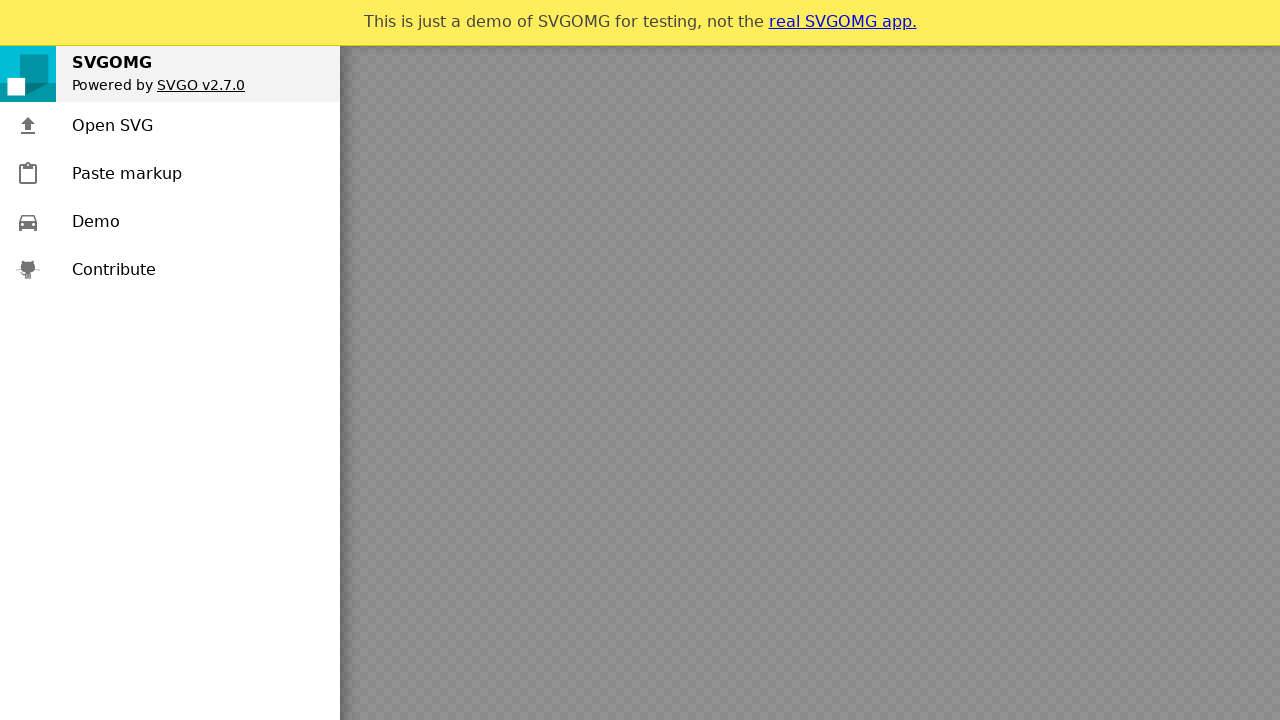

Clicked Demo menu item at (170, 222) on .menu li >> internal:has-text="Demo"i
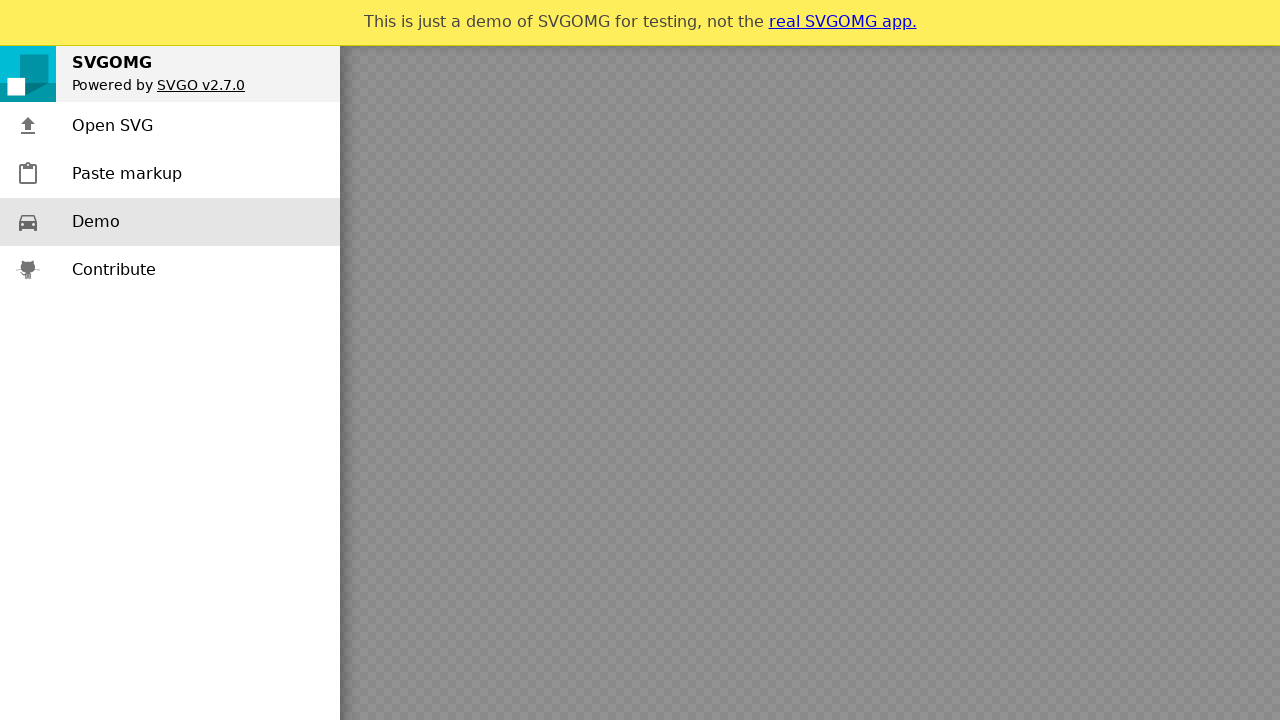

SVG output became visible
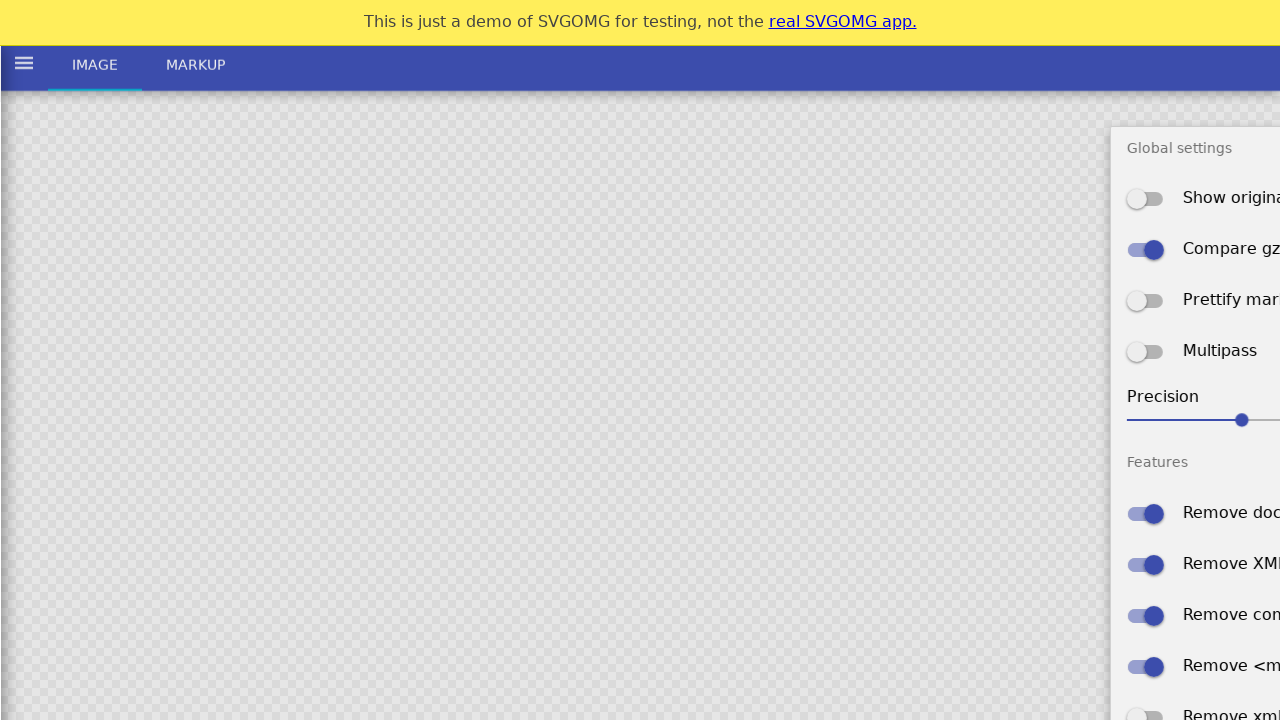

Clicked Download link and file download triggered at (852, 692) on internal:role=link[name="Download"i]
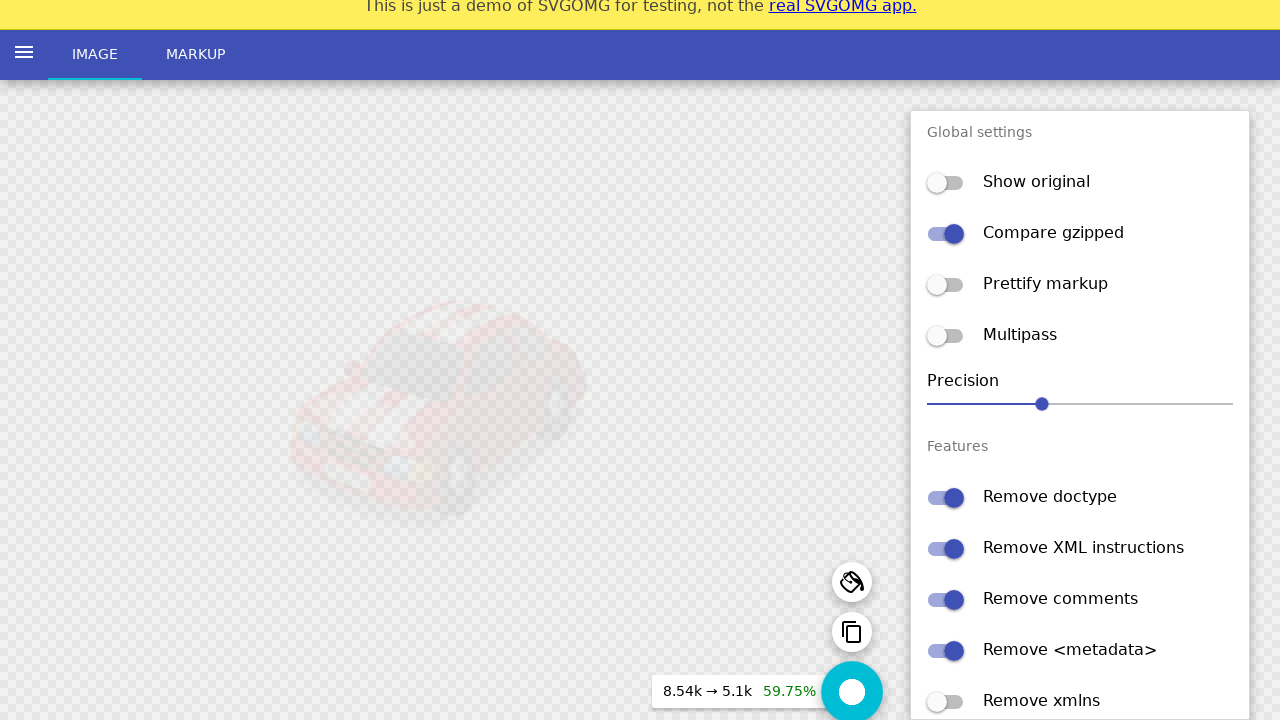

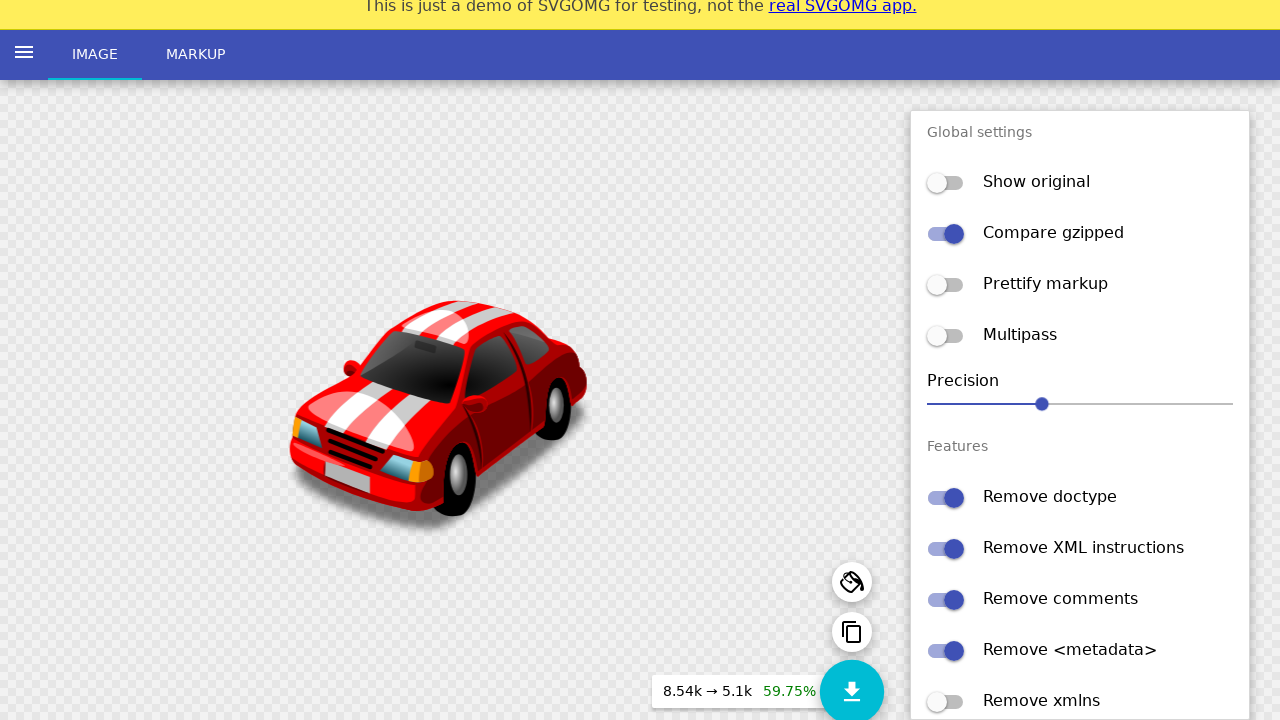